Tests drag and drop functionality by dragging a football element to two different drop zones sequentially

Starting URL: https://v1.training-support.net/selenium/drag-drop

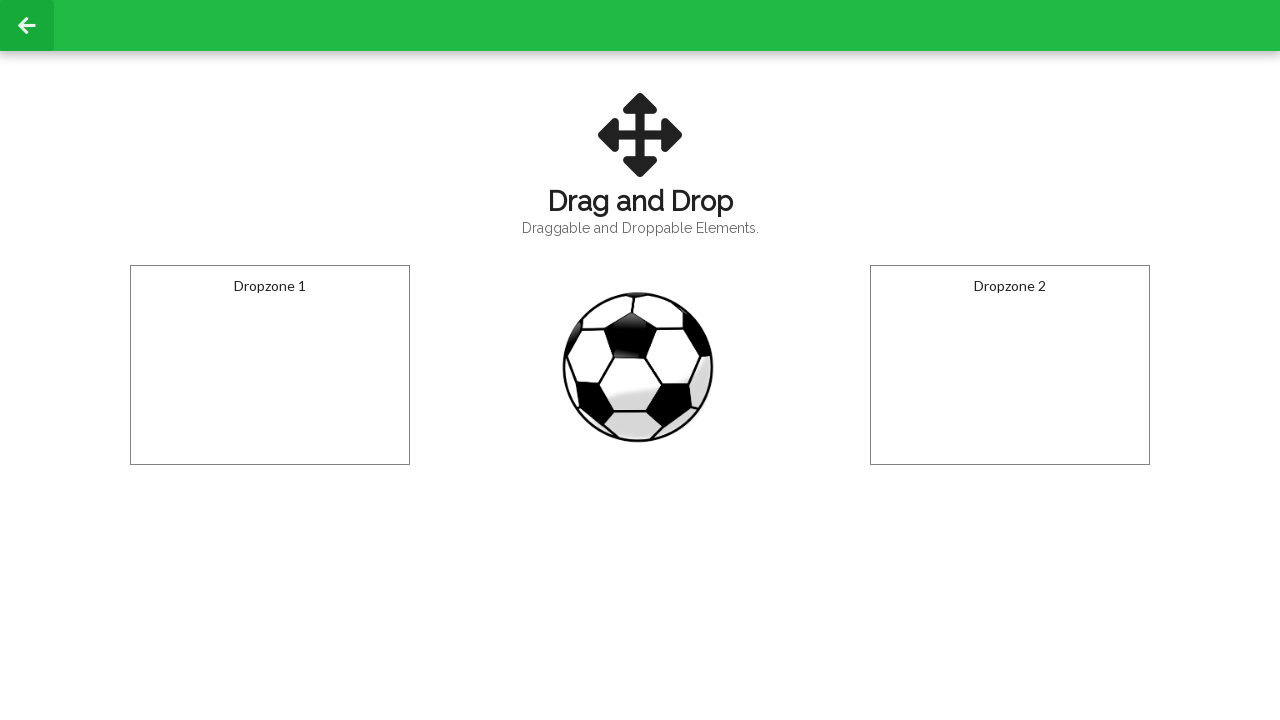

Located football element with ID 'draggable'
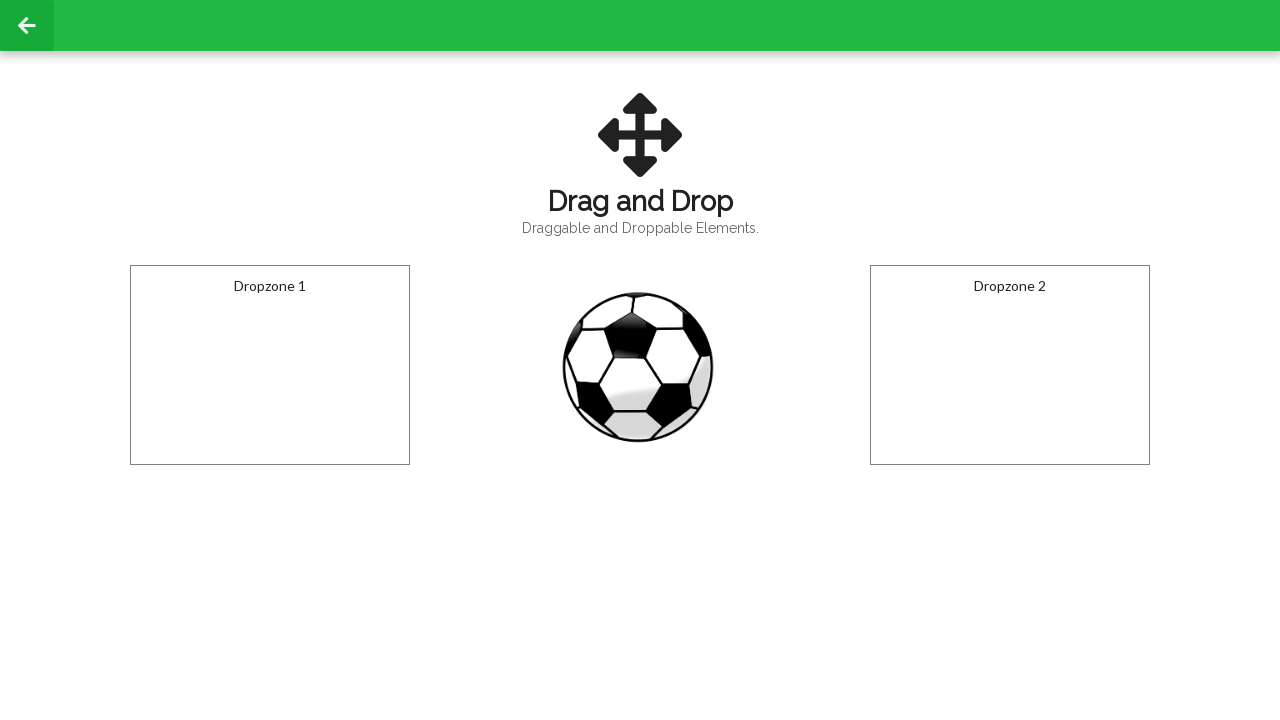

Located first dropzone with ID 'droppable'
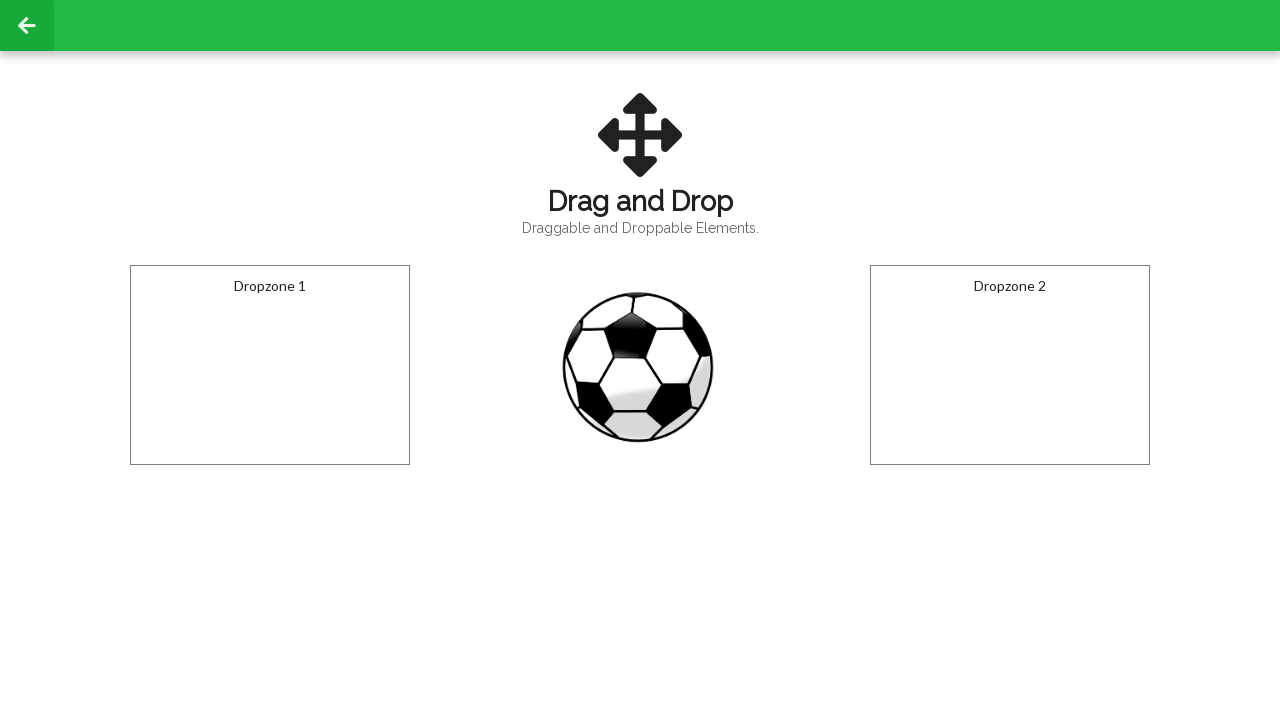

Located second dropzone with ID 'dropzone2'
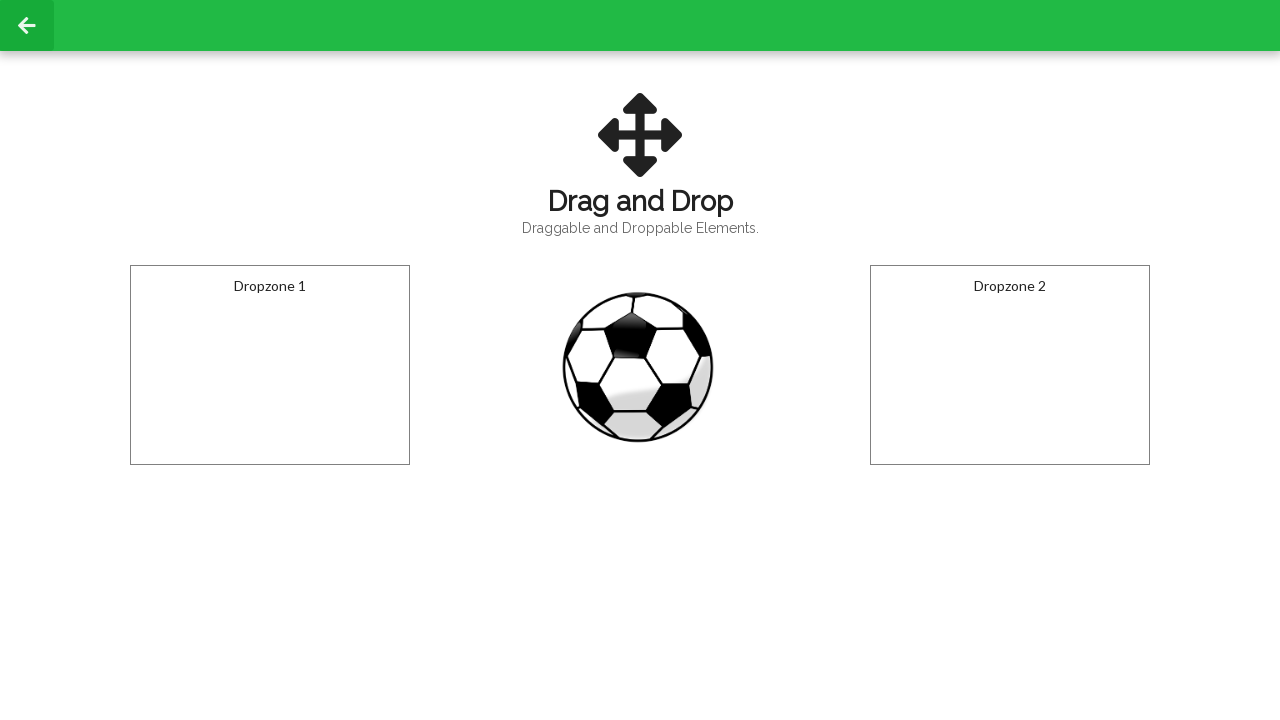

Dragged football element to first dropzone at (270, 365)
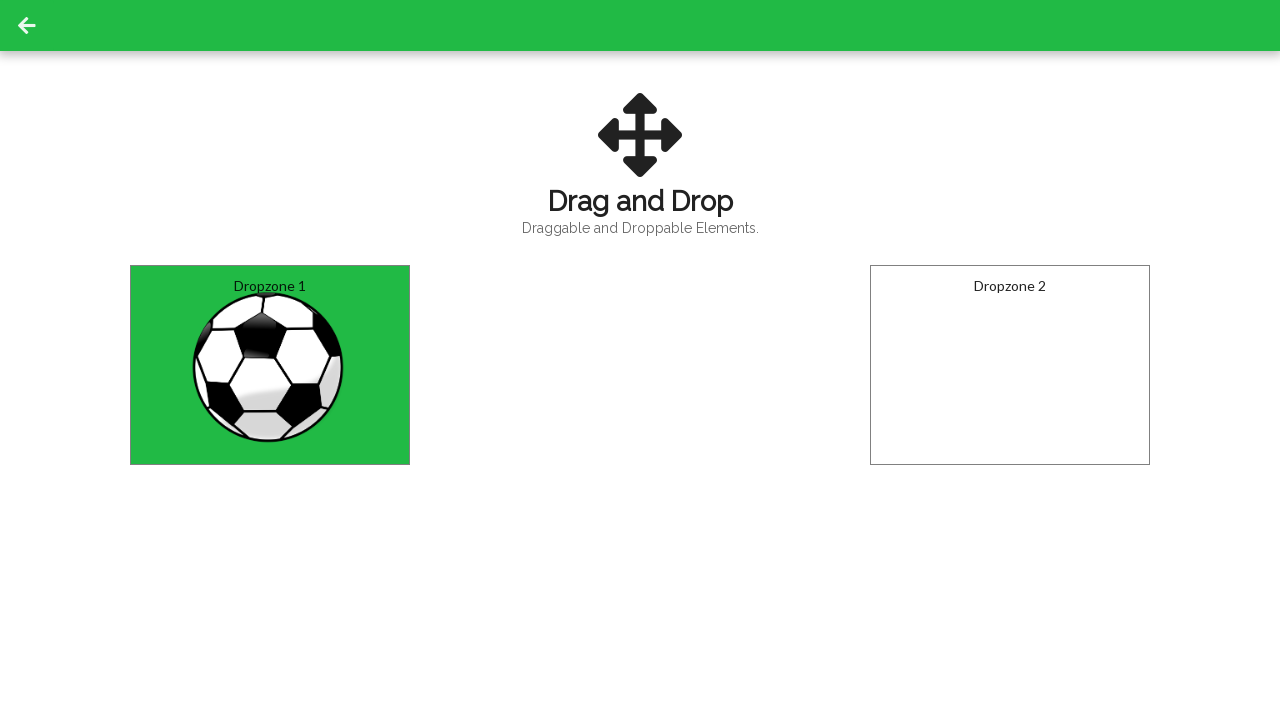

Dragged football element to second dropzone at (1010, 365)
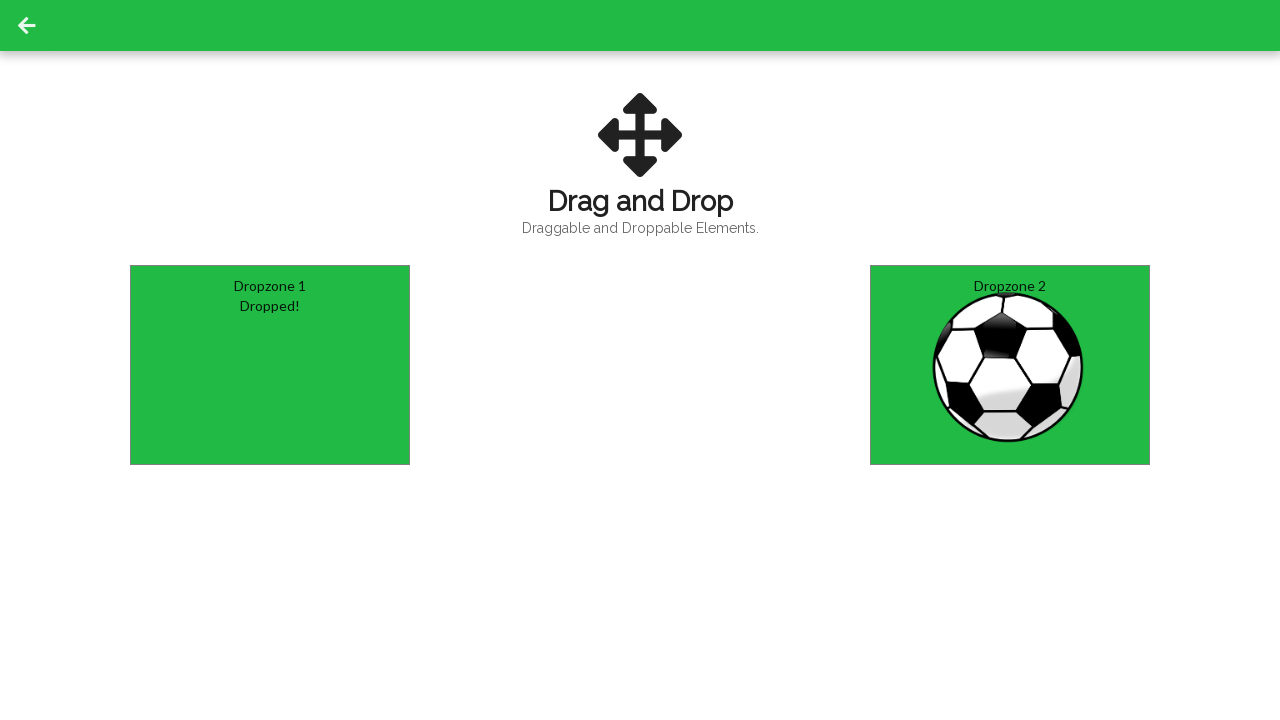

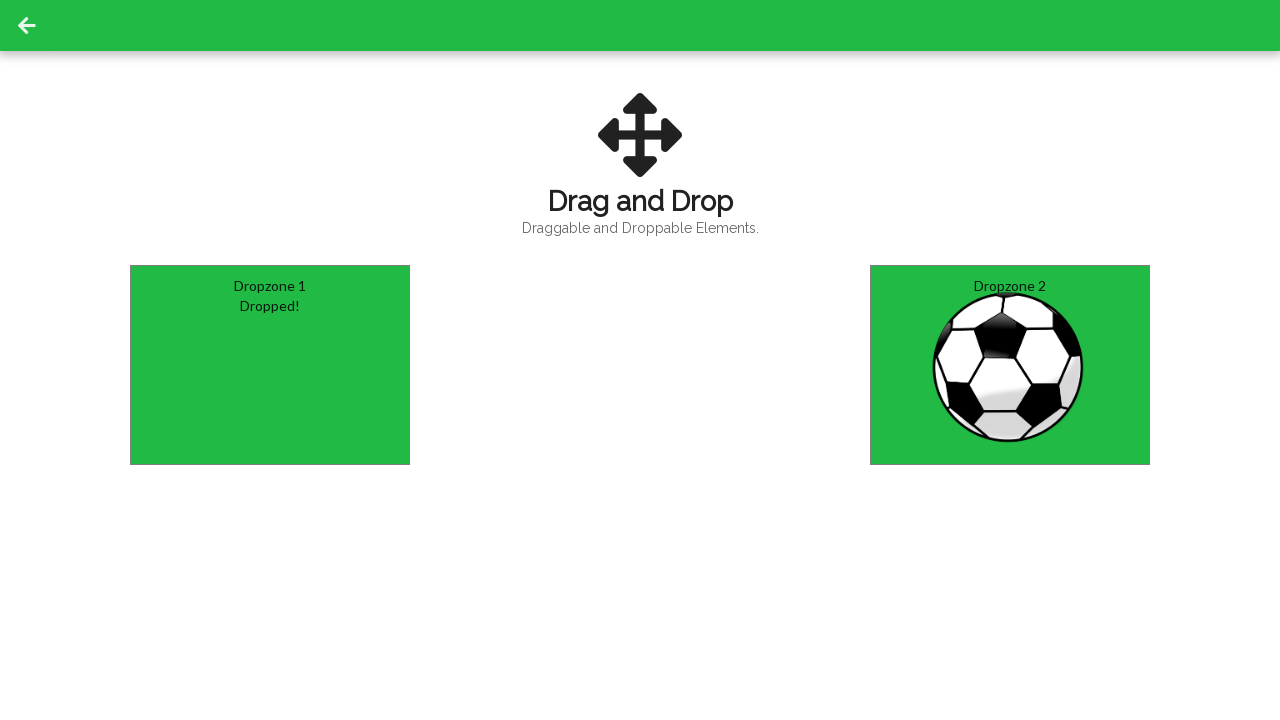